Tests login functionality with incorrect credentials to verify error message display

Starting URL: http://automationexercise.com

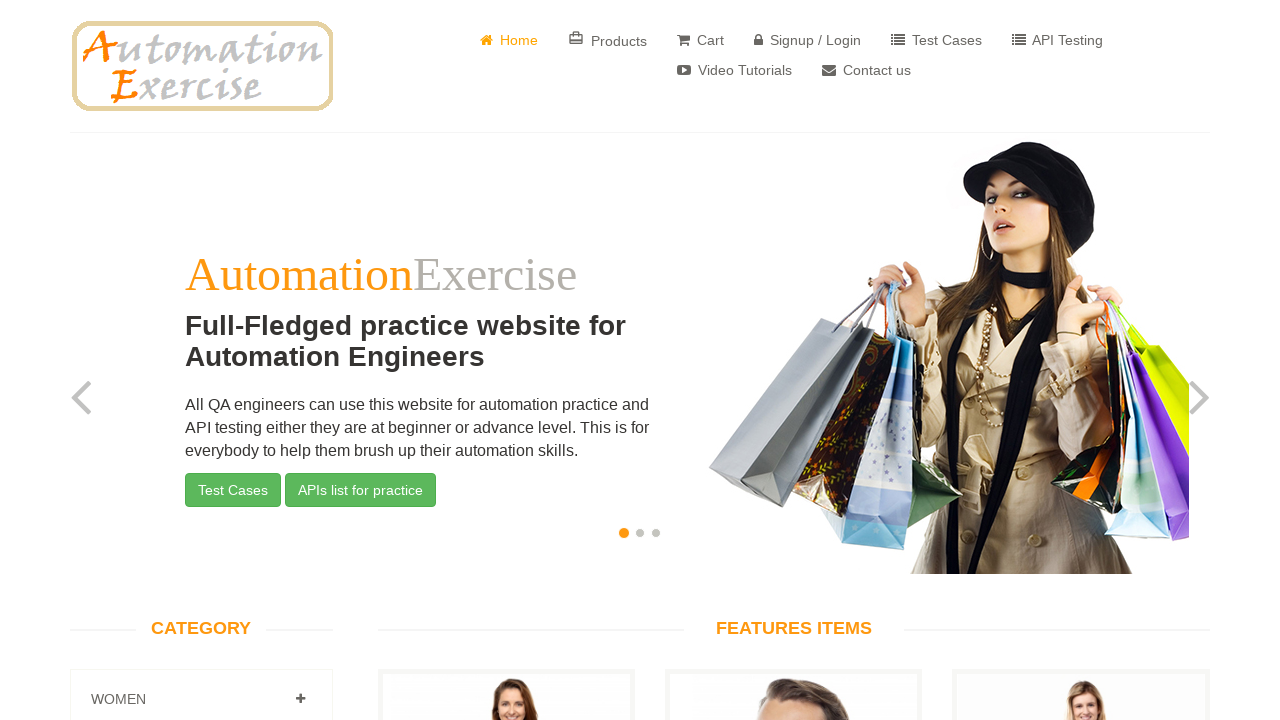

Clicked on Signup / Login link at (808, 40) on xpath=//a[text()=' Signup / Login']
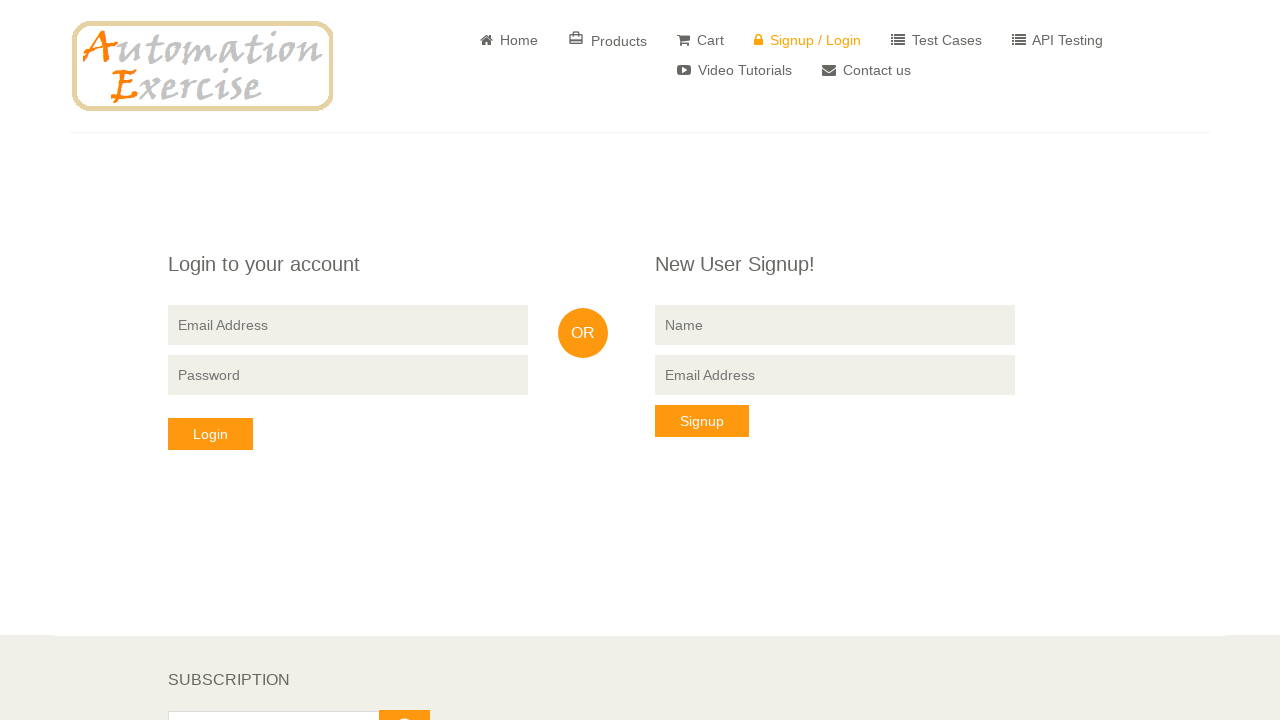

Login form loaded and 'Login to your account' header is visible
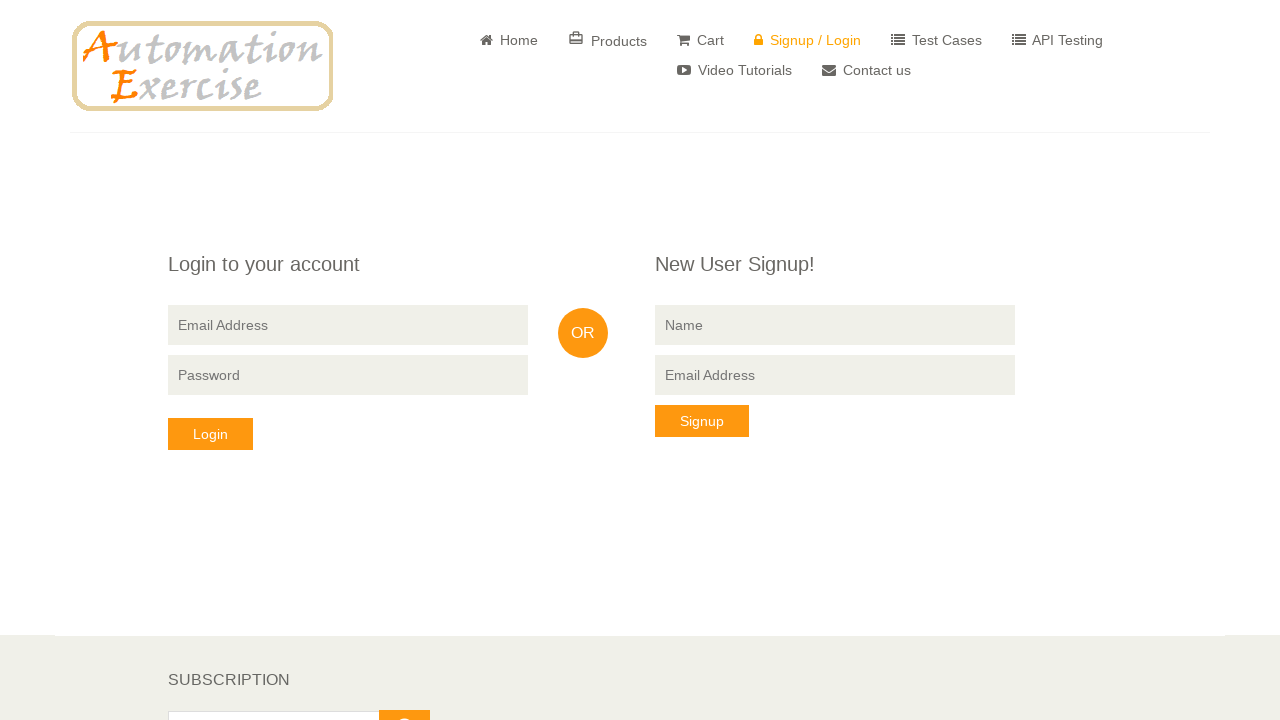

Entered incorrect email 'testuser543@gmail.com' in login field on //input[@data-qa='login-email']
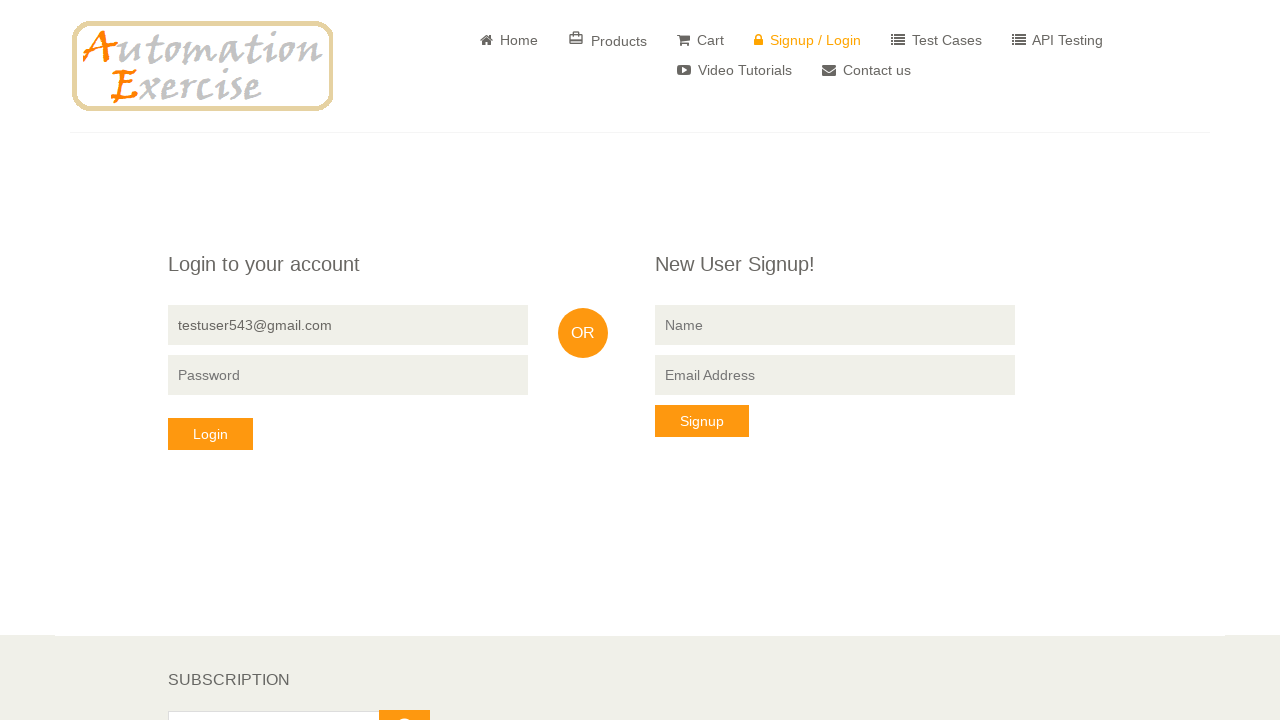

Entered incorrect password 'wrongpass123' in password field on //input[@data-qa='login-password']
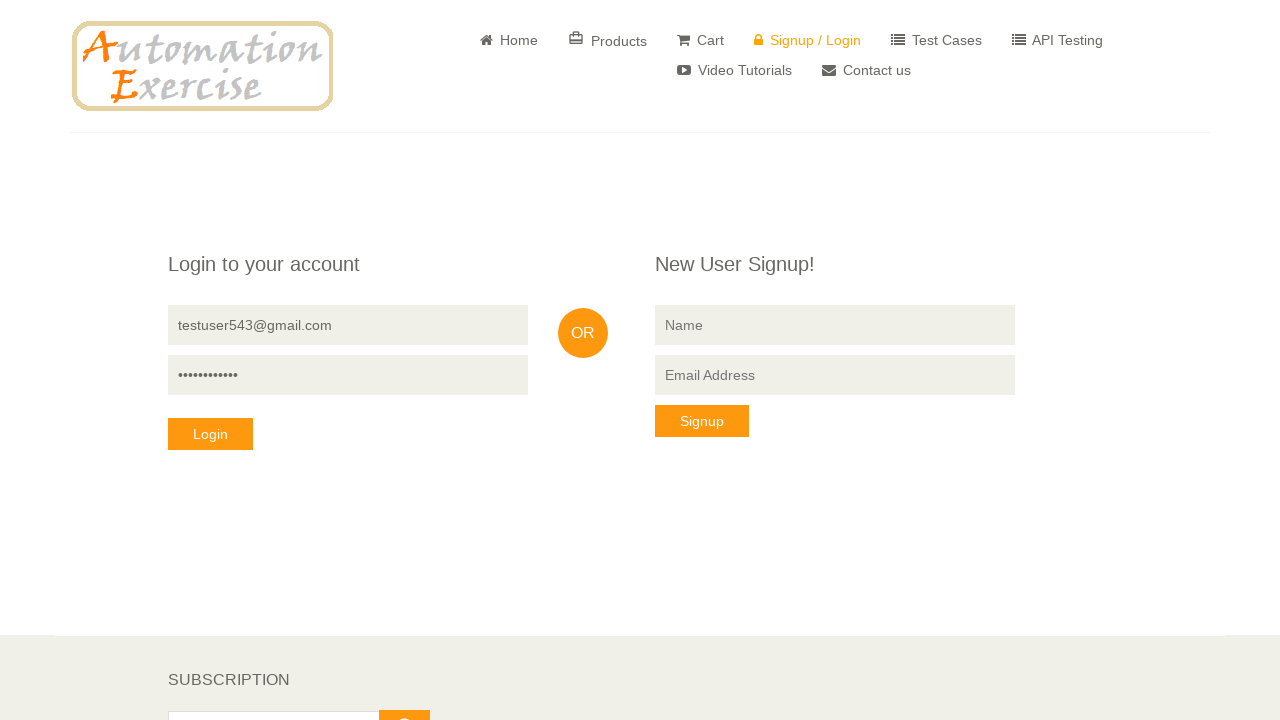

Clicked login button to attempt login with incorrect credentials at (210, 434) on xpath=//button[@data-qa='login-button']
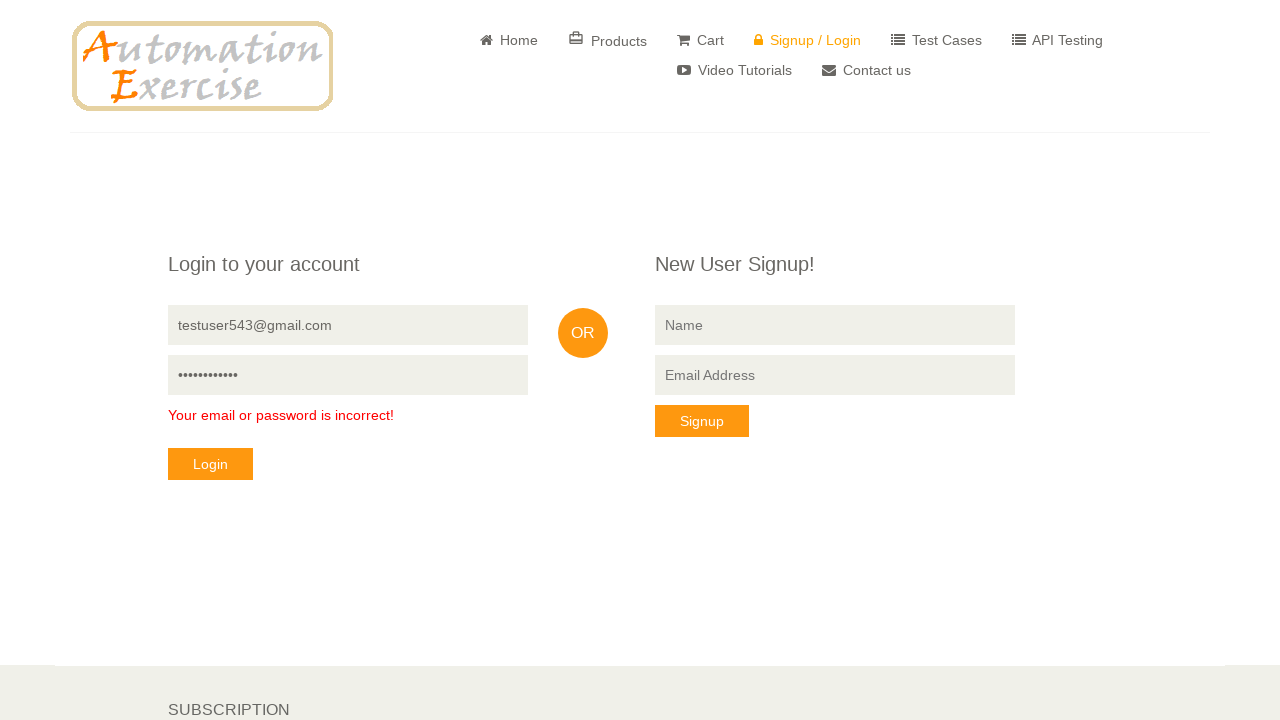

Error message 'Your email or password is incorrect!' appeared, verifying error handling for invalid credentials
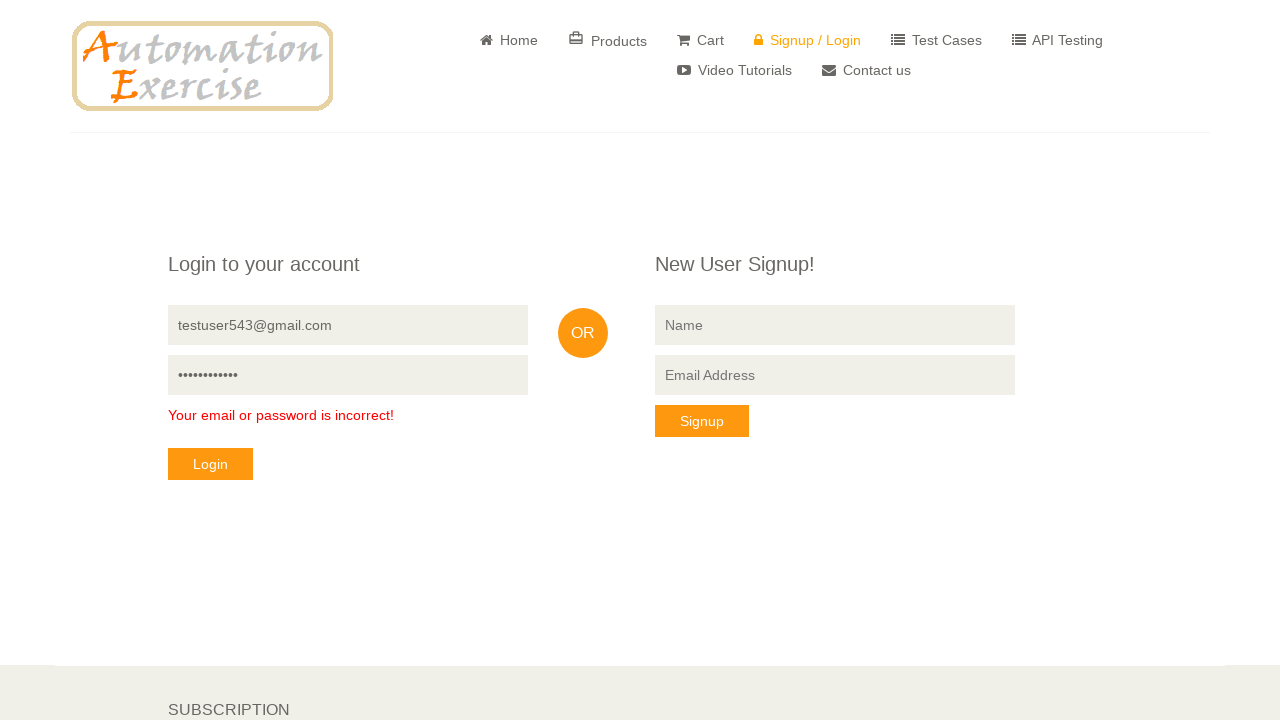

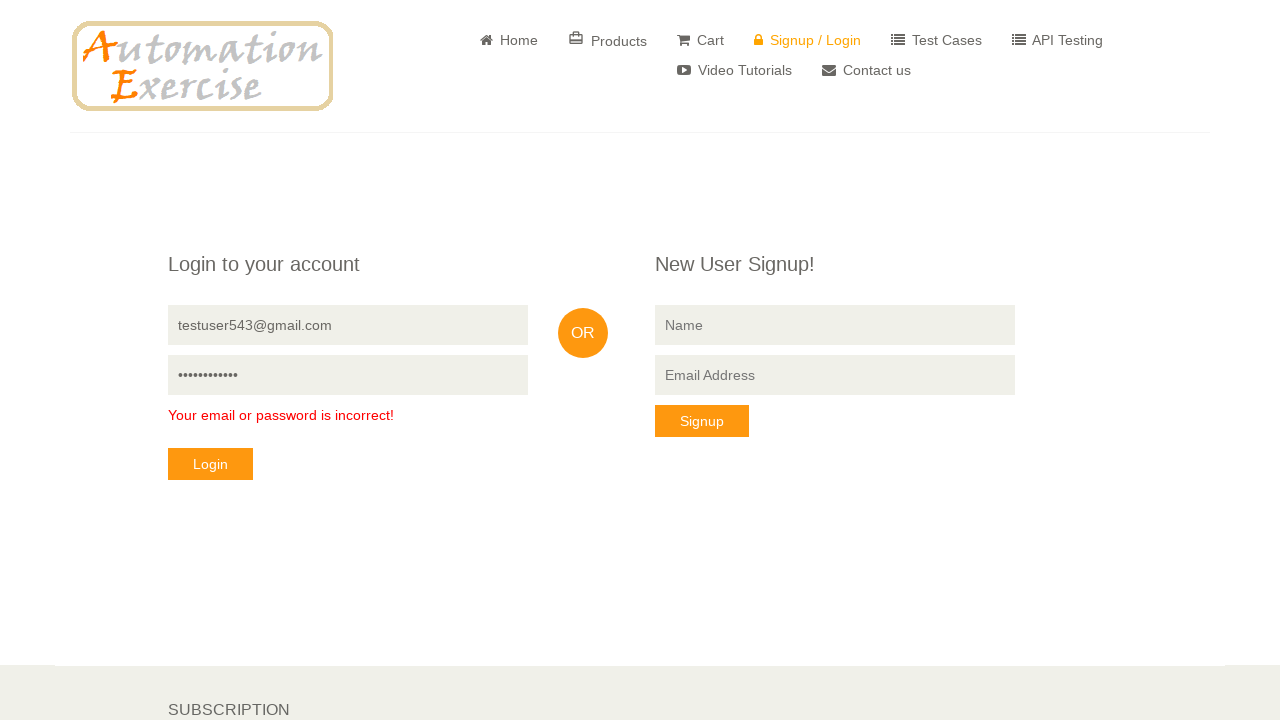